Tests that a dropdown is overlayed for 10 seconds, then becomes interactable and allows selecting an option

Starting URL: http://uitestingplayground.com

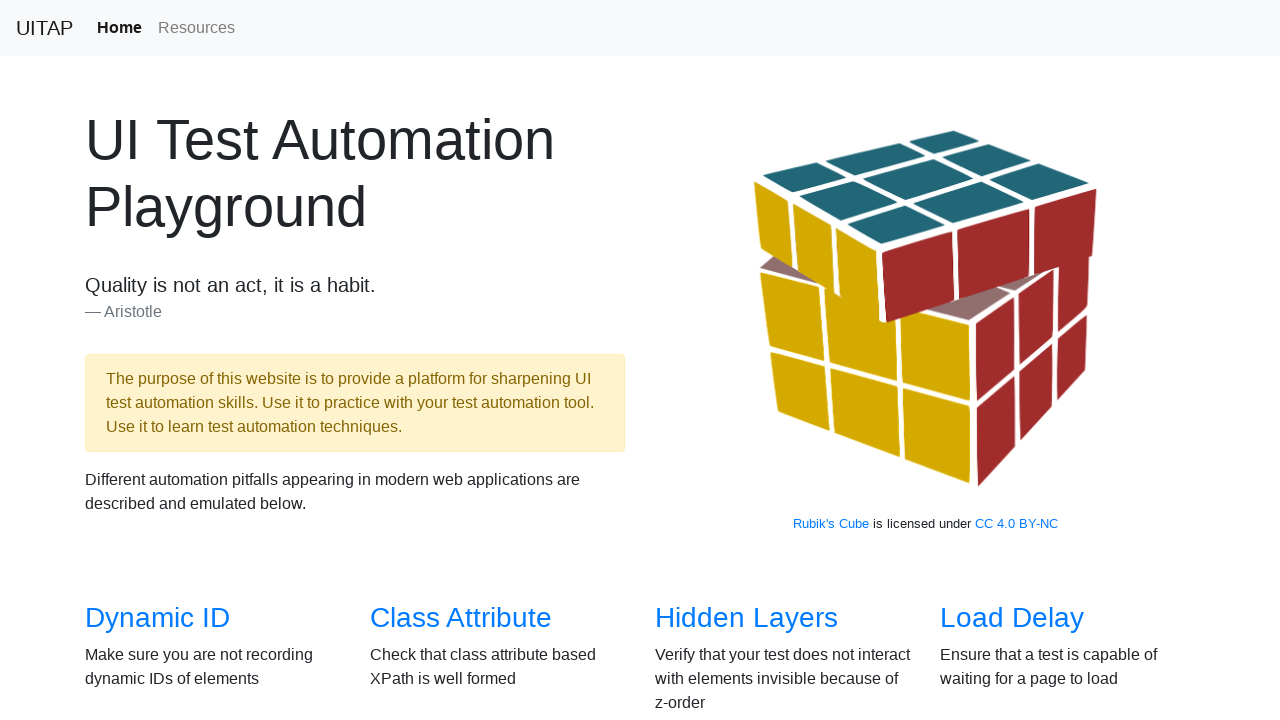

Clicked on autowait link at (716, 501) on [href="/autowait"]
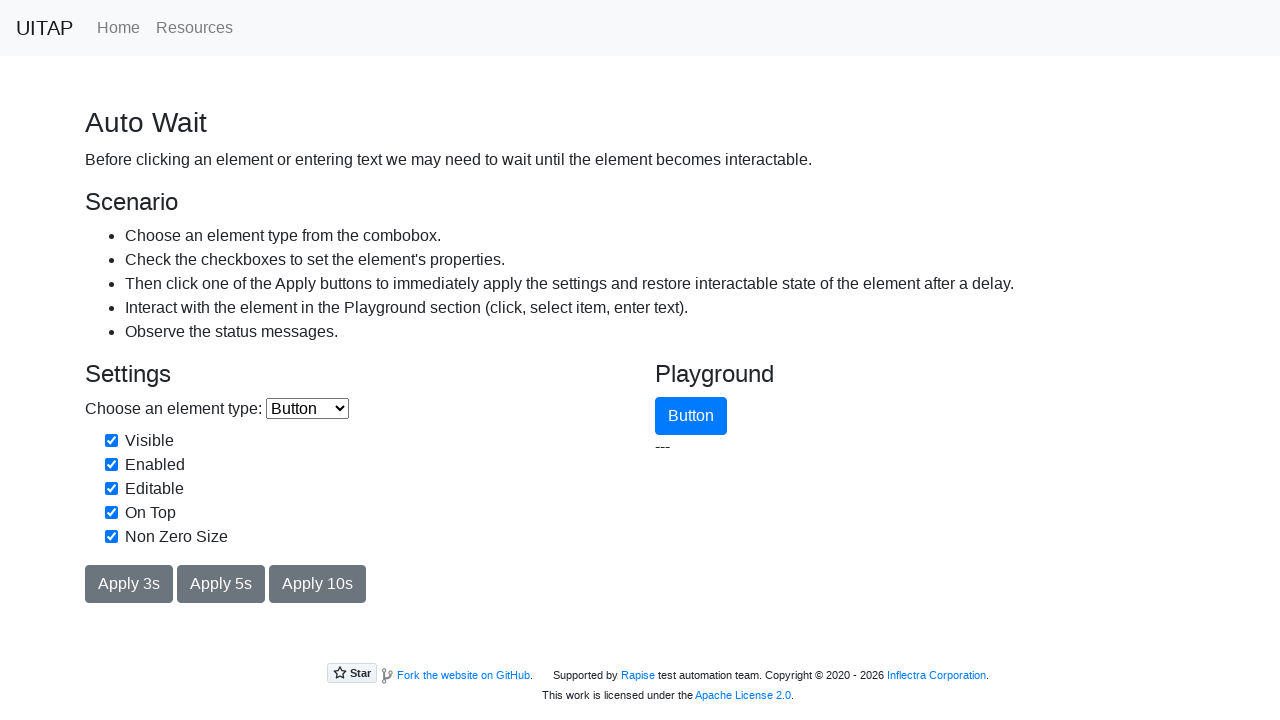

Auto Wait page loaded
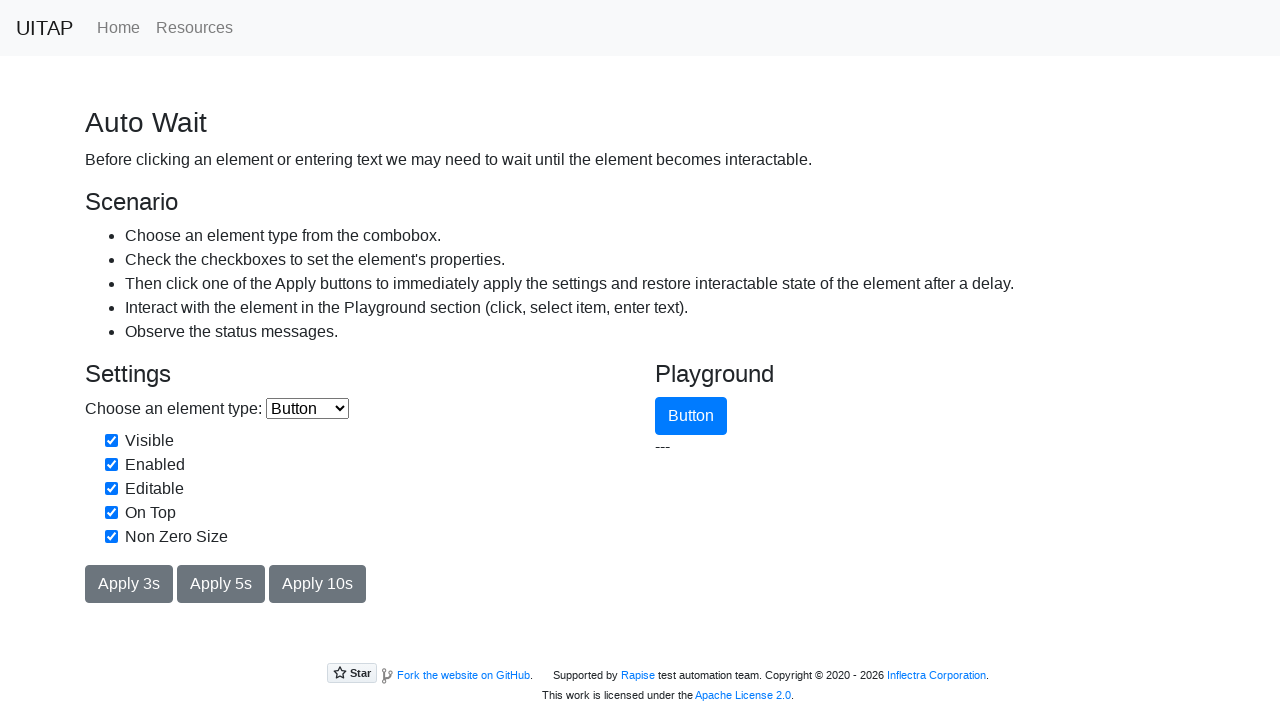

Selected 'Select' from dropdown on select
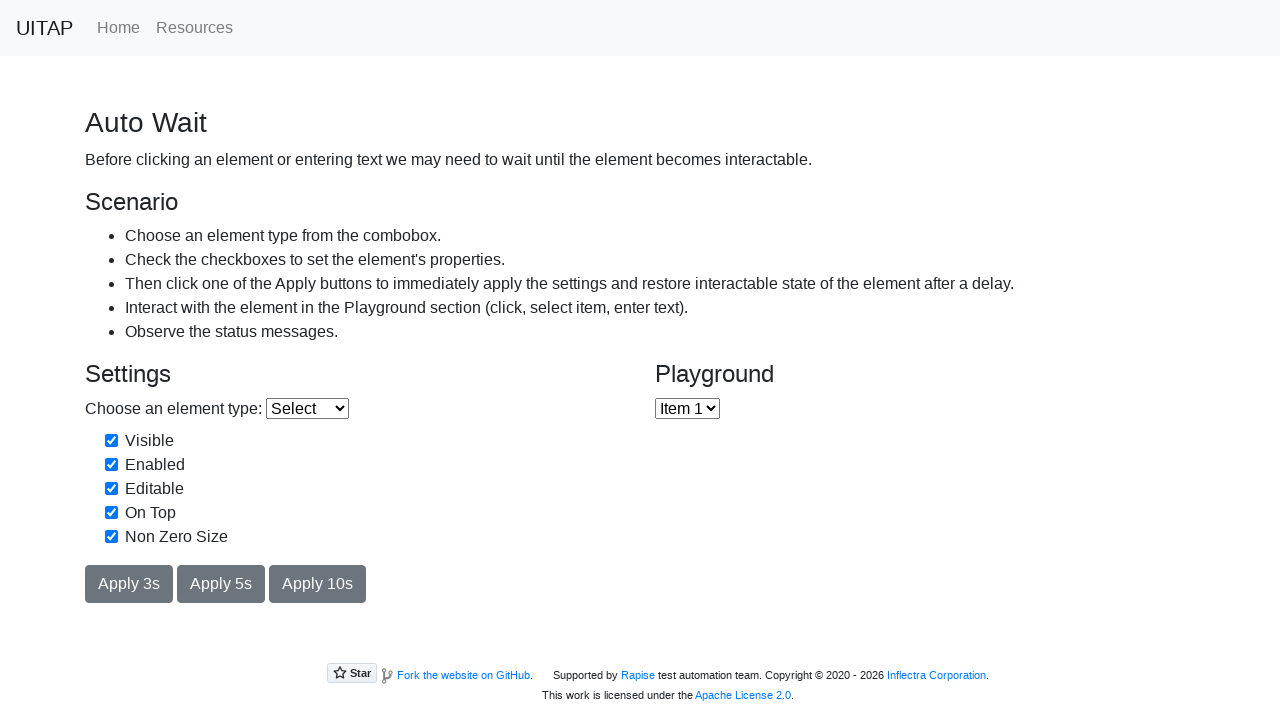

Checked 'Visible' checkbox on internal:label="Visible"i
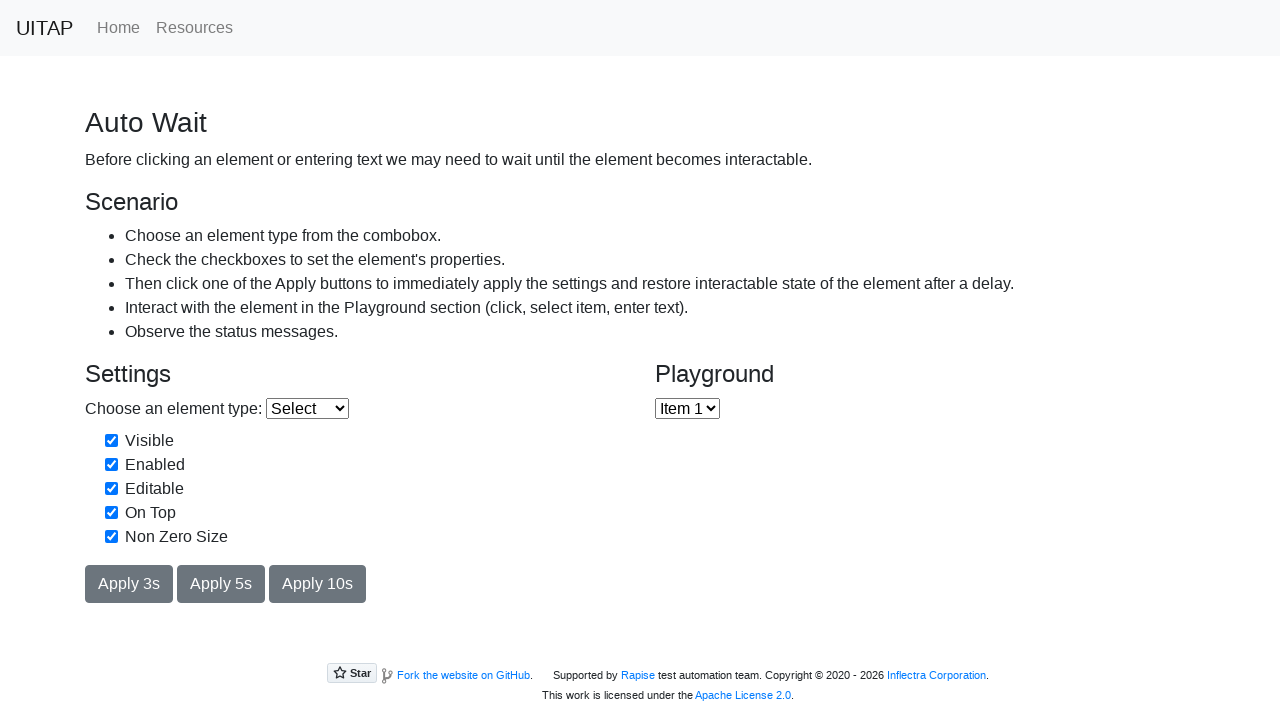

Checked 'Enabled' checkbox on internal:label="Enabled"i
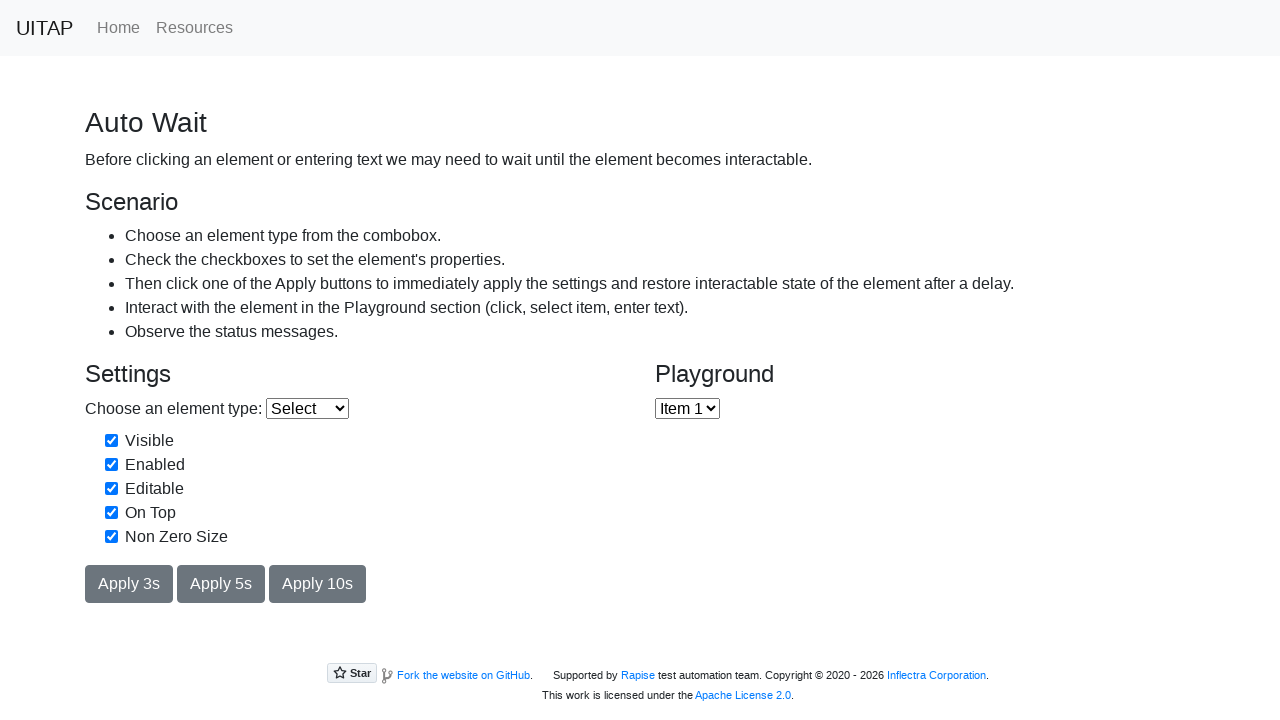

Unchecked 'On Top' checkbox at (112, 512) on internal:label="On Top"i
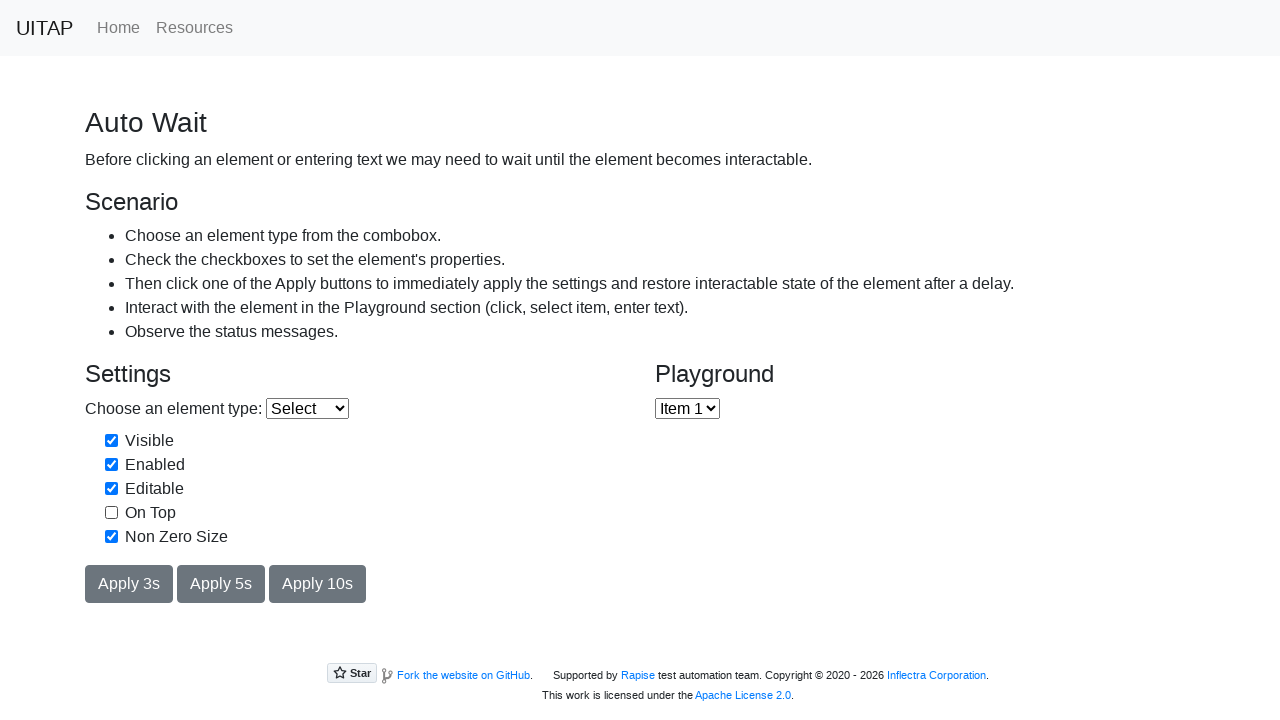

Clicked 'Apply 10s' button to overlay dropdown for 10 seconds at (318, 584) on internal:role=button[name="Apply 10s"i]
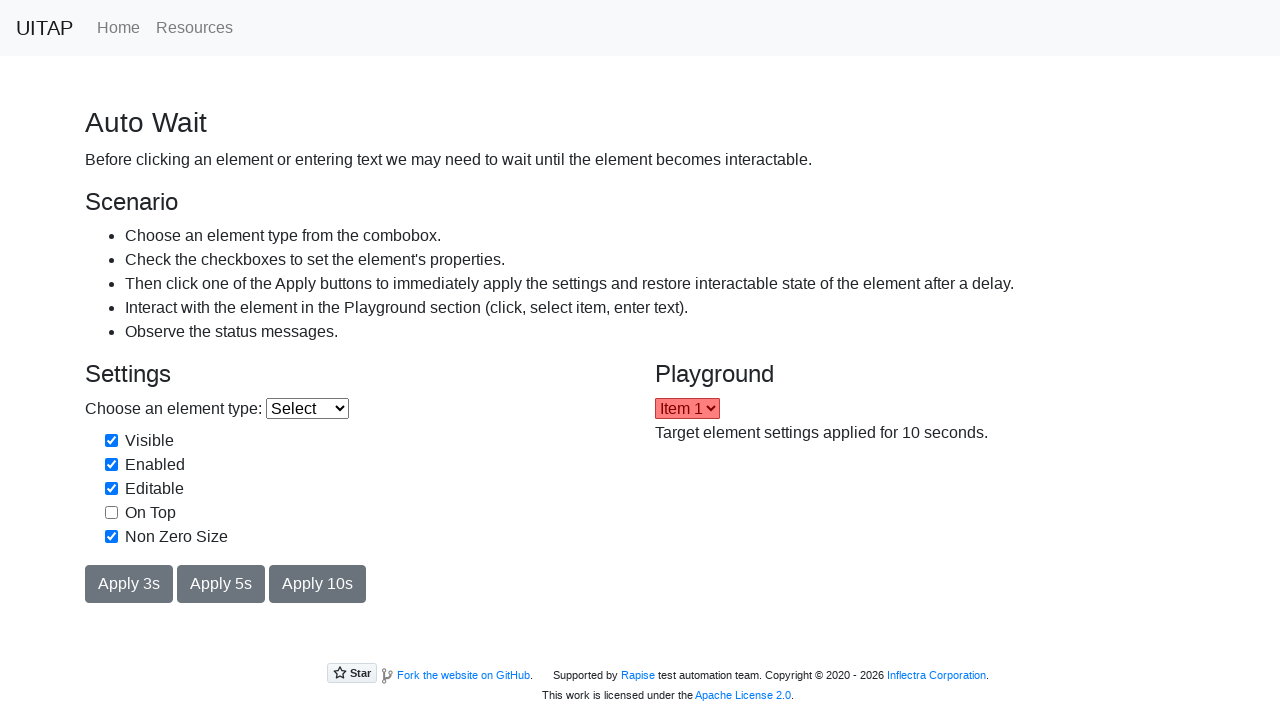

Overlay became hidden after 10 seconds
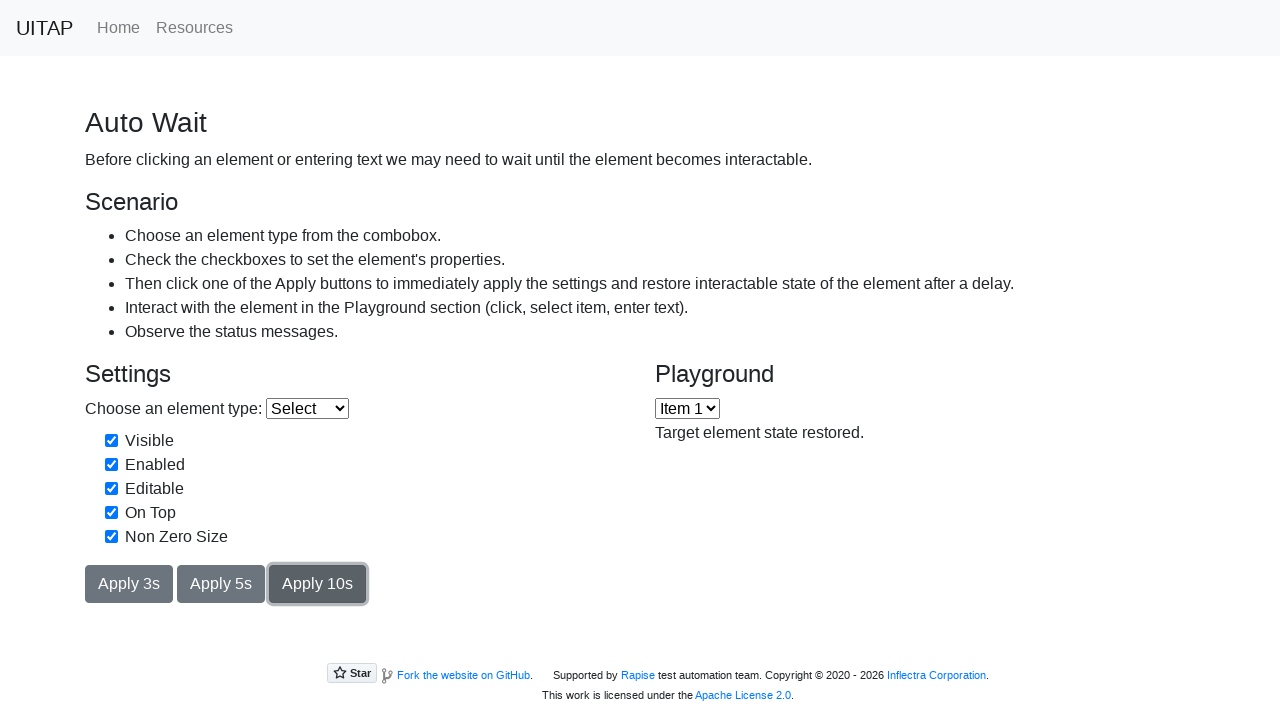

Selected 'Item 3' from the dropdown on select[id="target"]
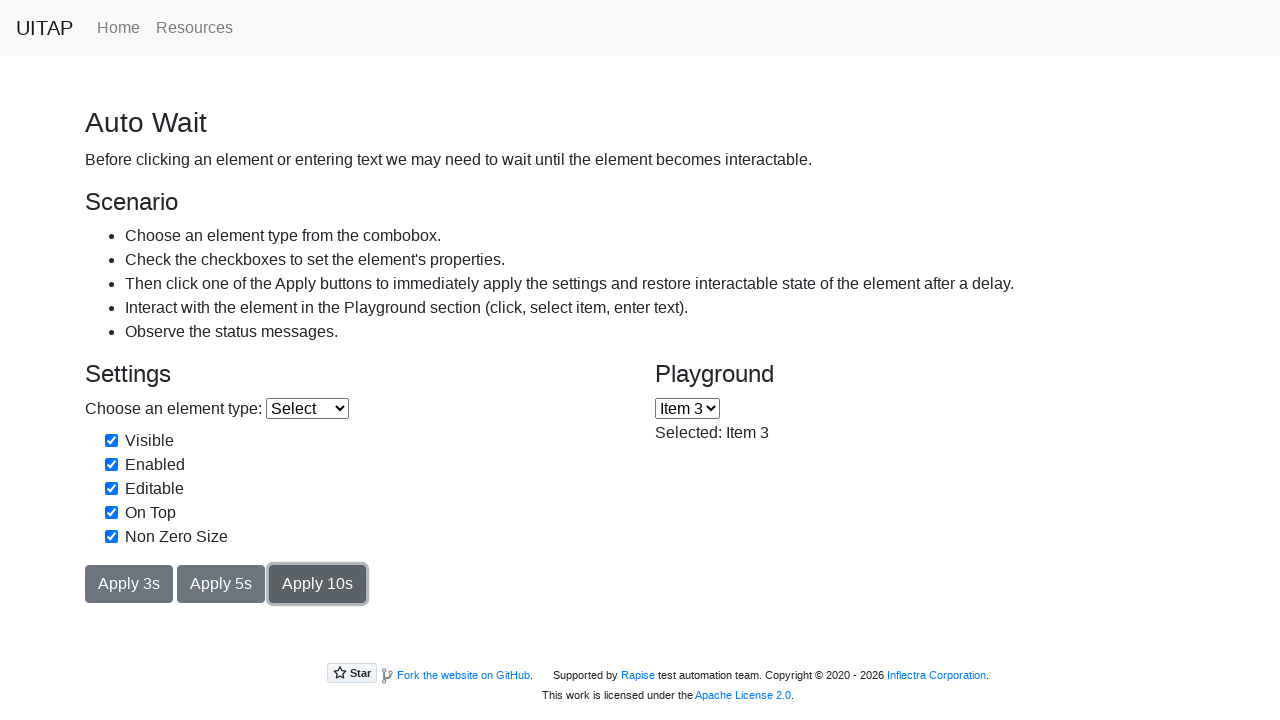

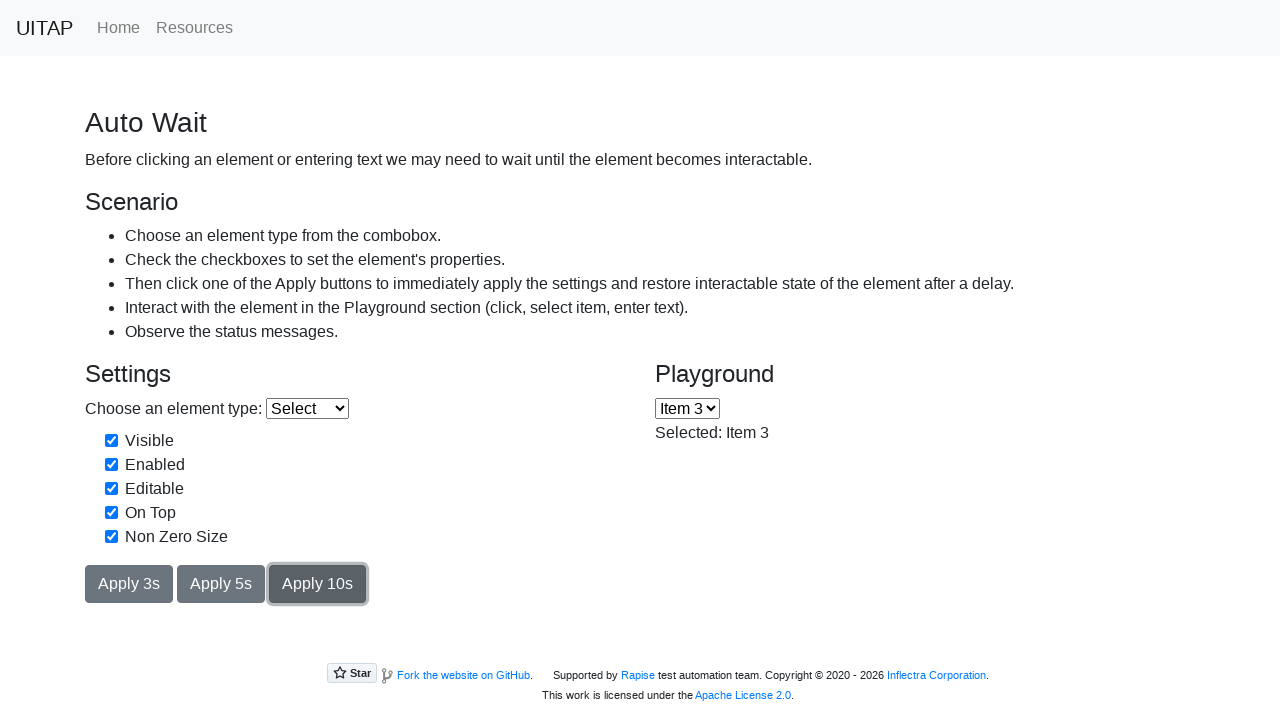